Tests the prompt alert functionality by filling a name field and triggering an alert dialog

Starting URL: https://rahulshettyacademy.com/AutomationPractice/

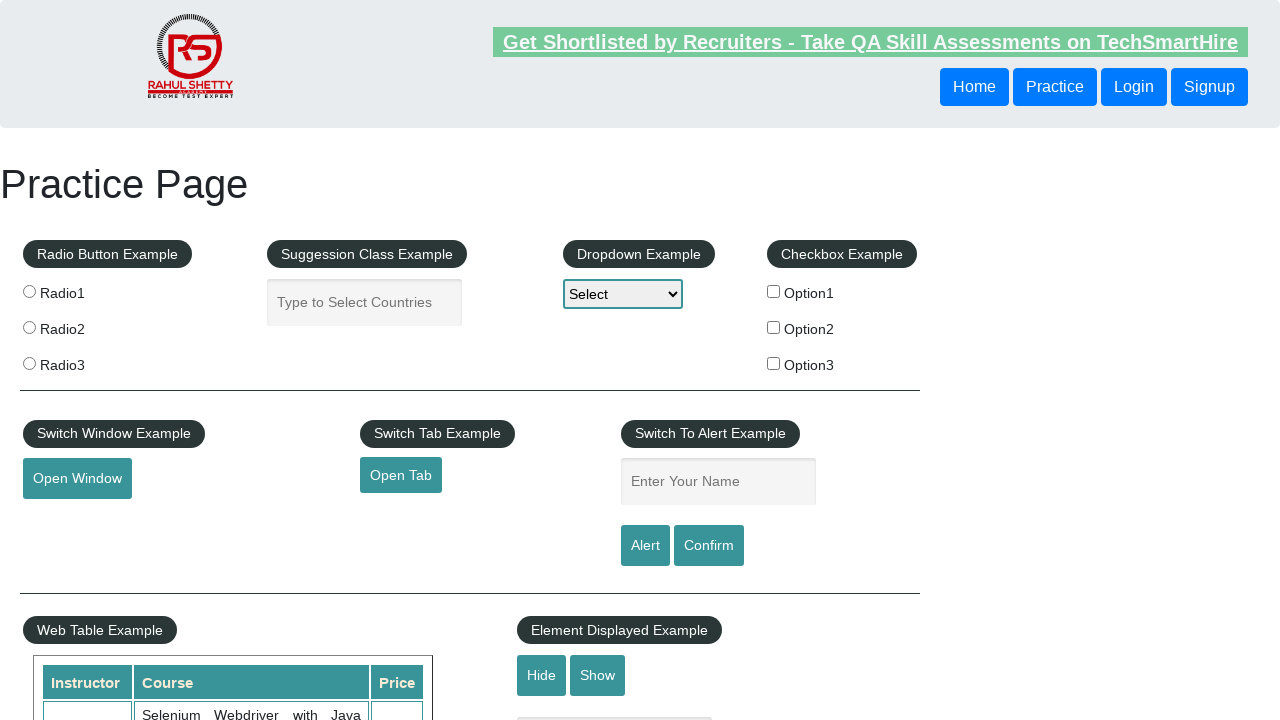

Filled name field with 'lavanya' on #name
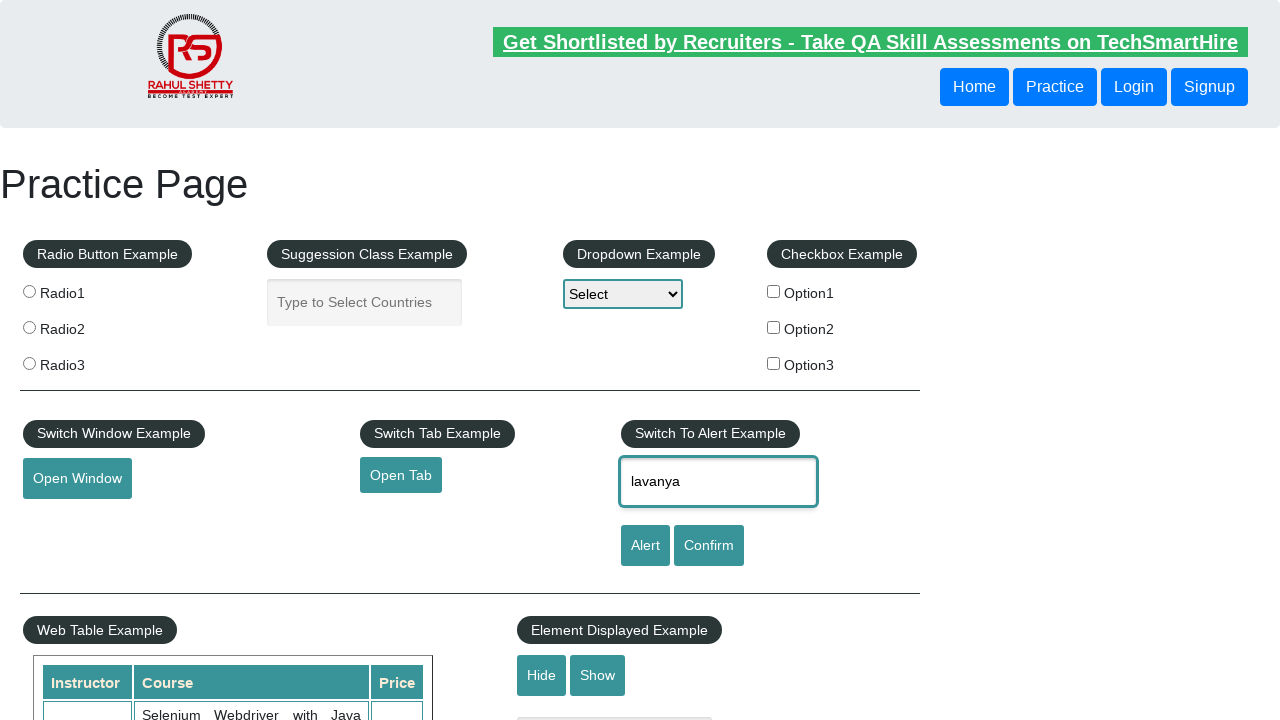

Set up dialog handler to accept alerts
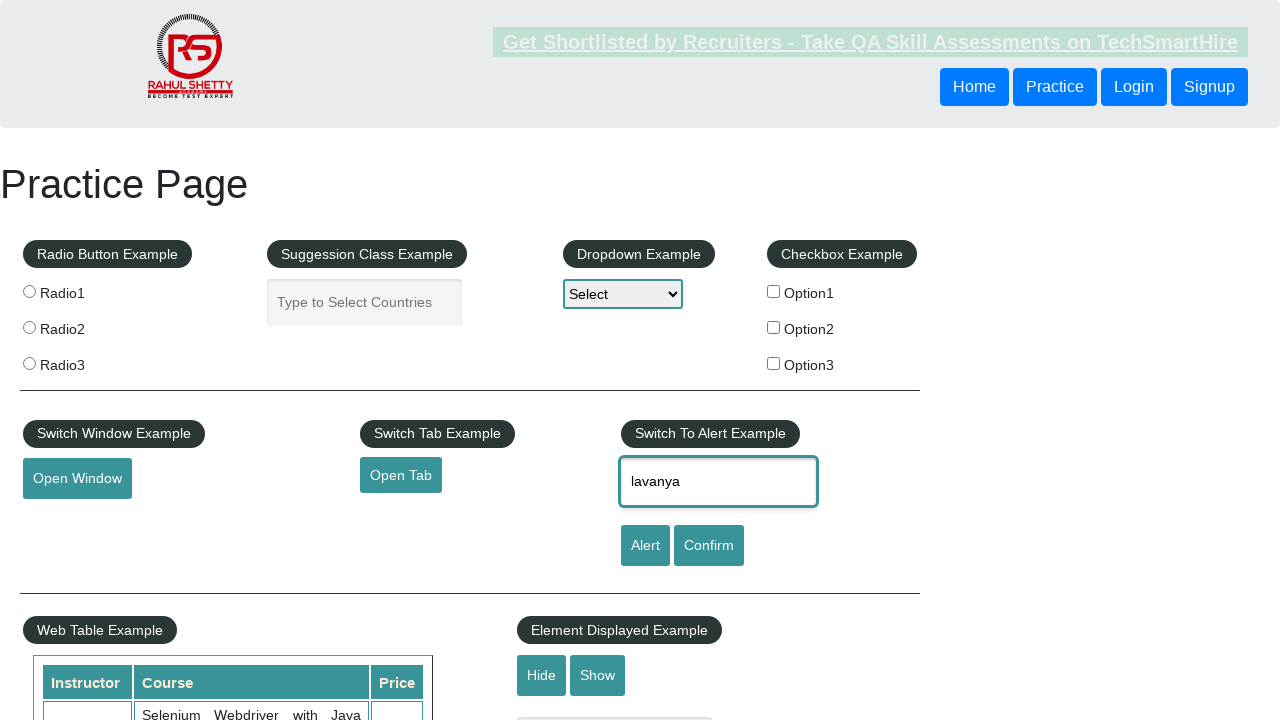

Clicked alert button to trigger prompt dialog at (645, 546) on #alertbtn
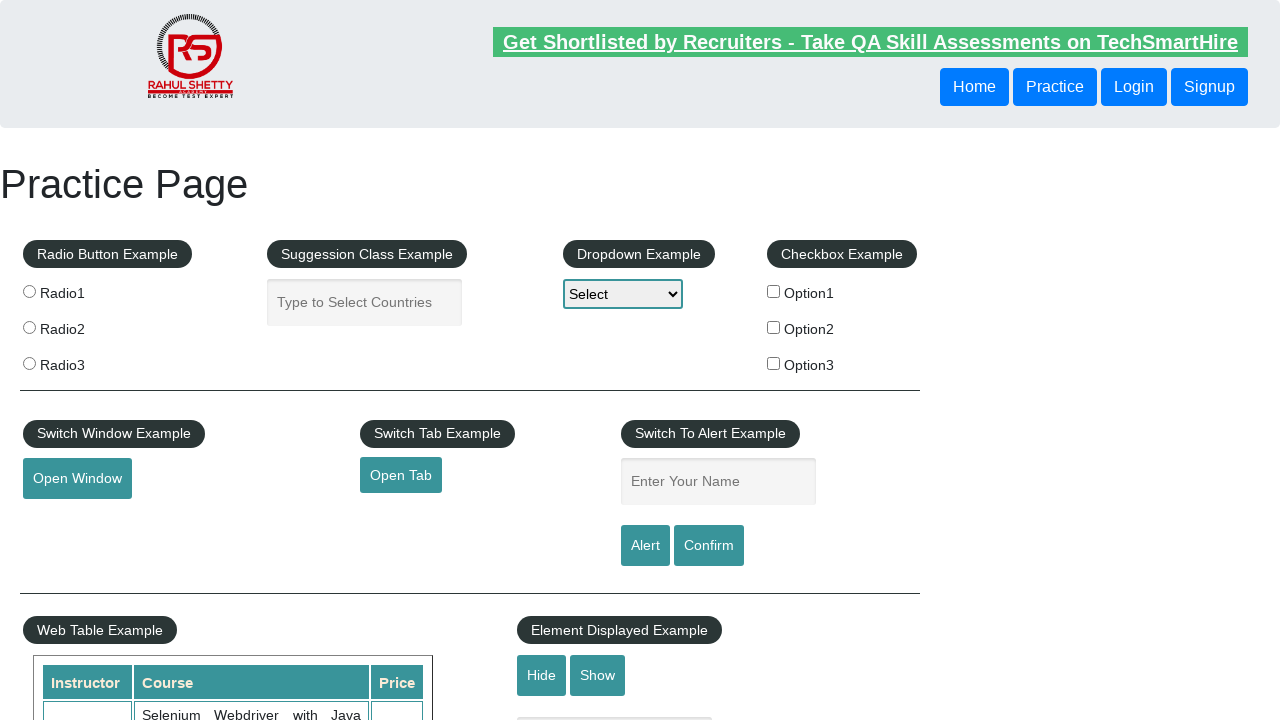

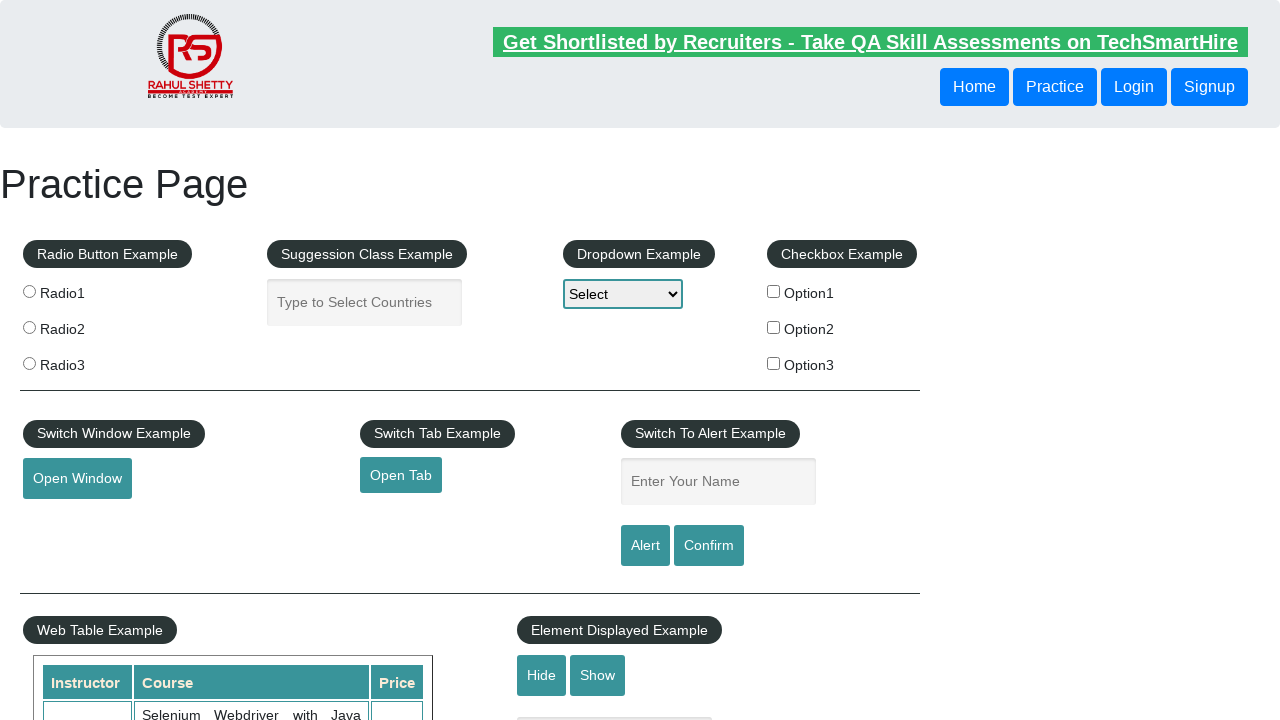